Tests the forgot password flow by clicking the forgot password link, filling in name, email, and phone fields, and clicking the reset password button

Starting URL: https://rahulshettyacademy.com/locatorspractice/

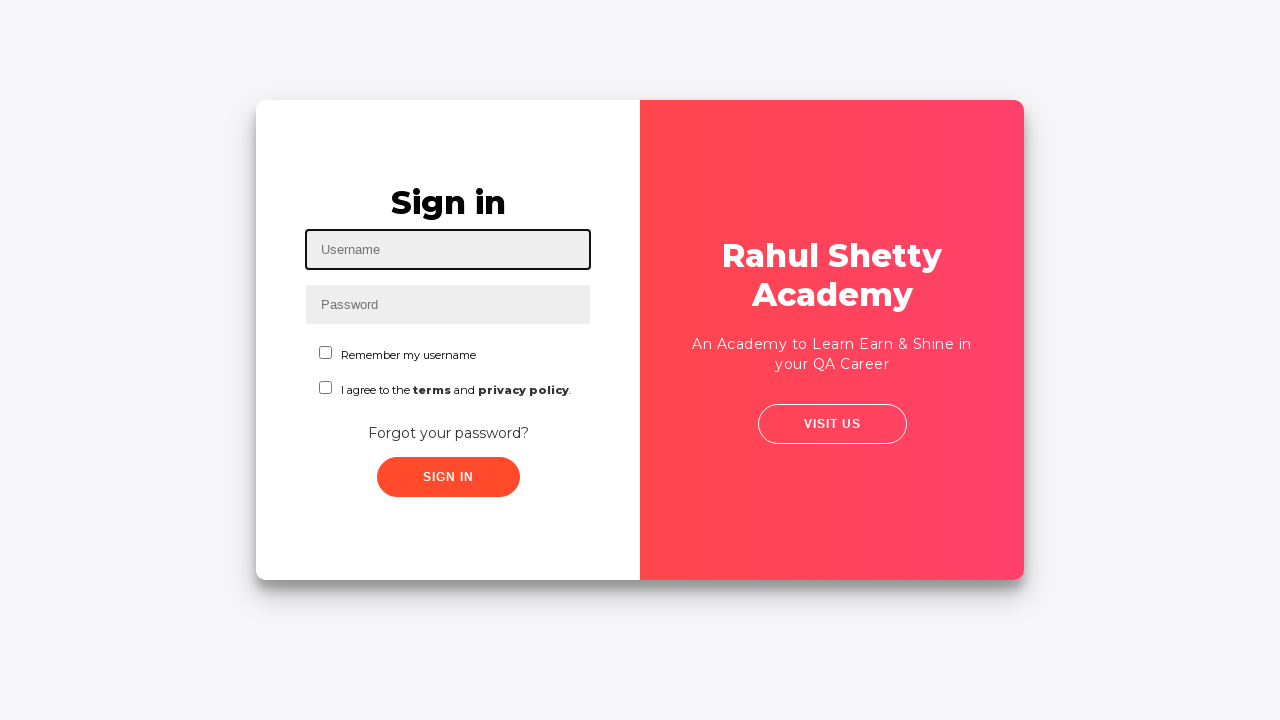

Clicked 'Forgot your password?' link at (448, 433) on text='Forgot your password?'
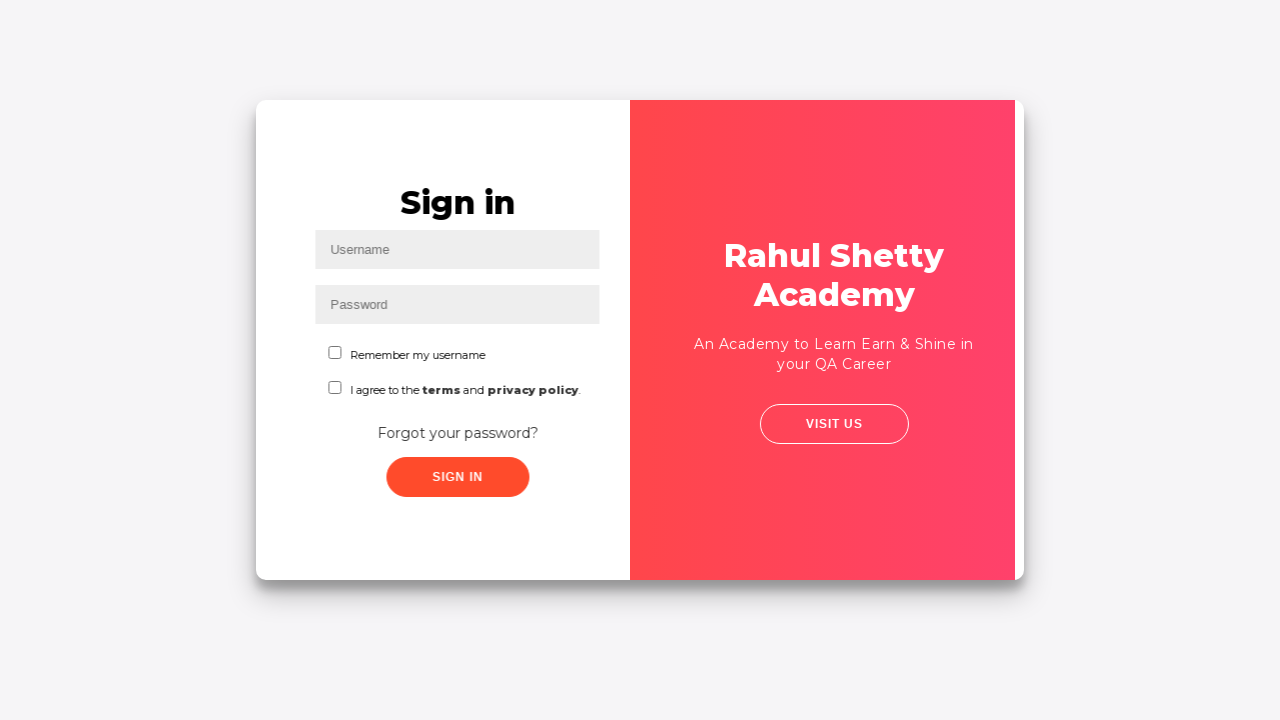

Password reset form loaded and name field is visible
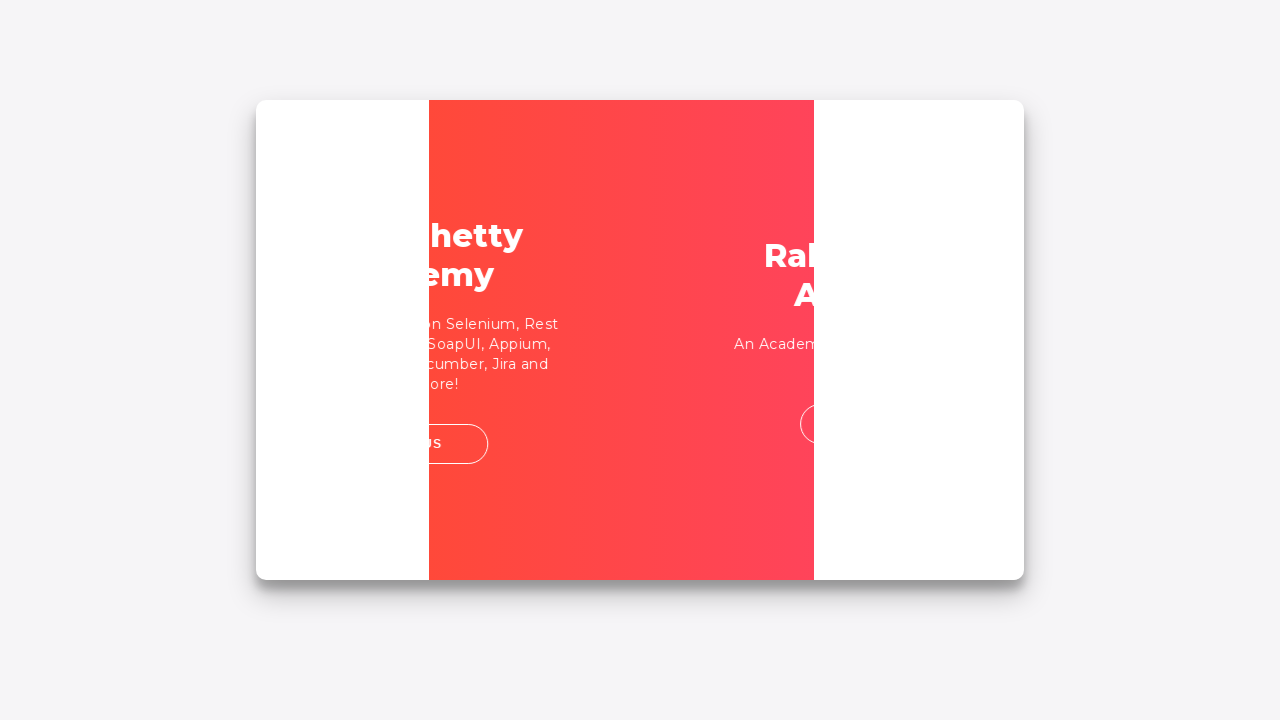

Filled name field with 'Elliot' on input[placeholder='Name']
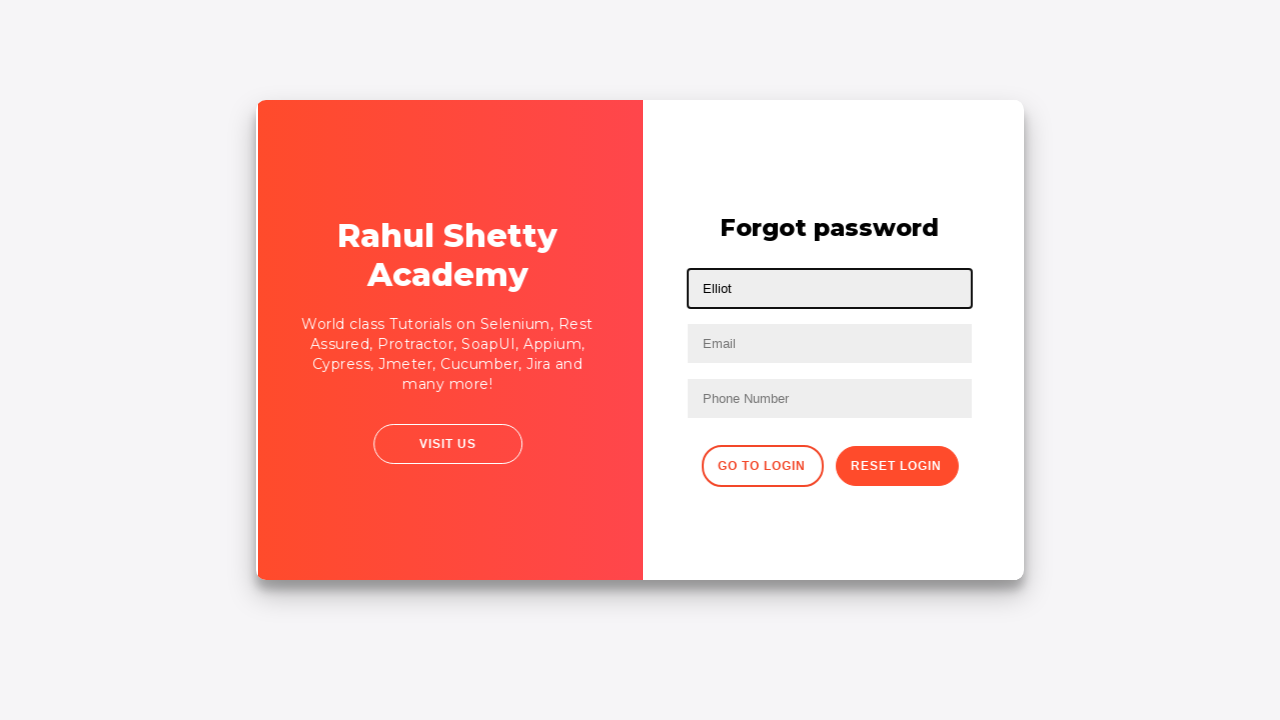

Filled email field with 'mr_robot@gmail.com' on input[placeholder='Email']
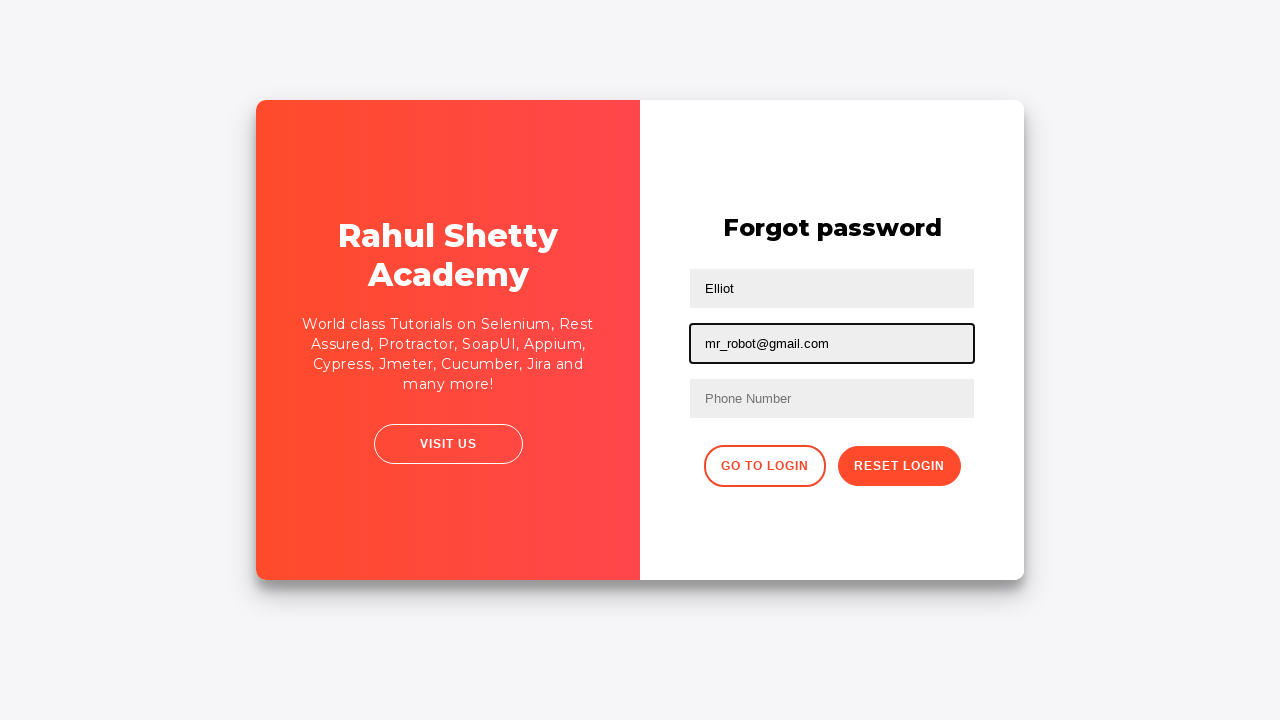

Cleared email field on //input[@type='text'][2]
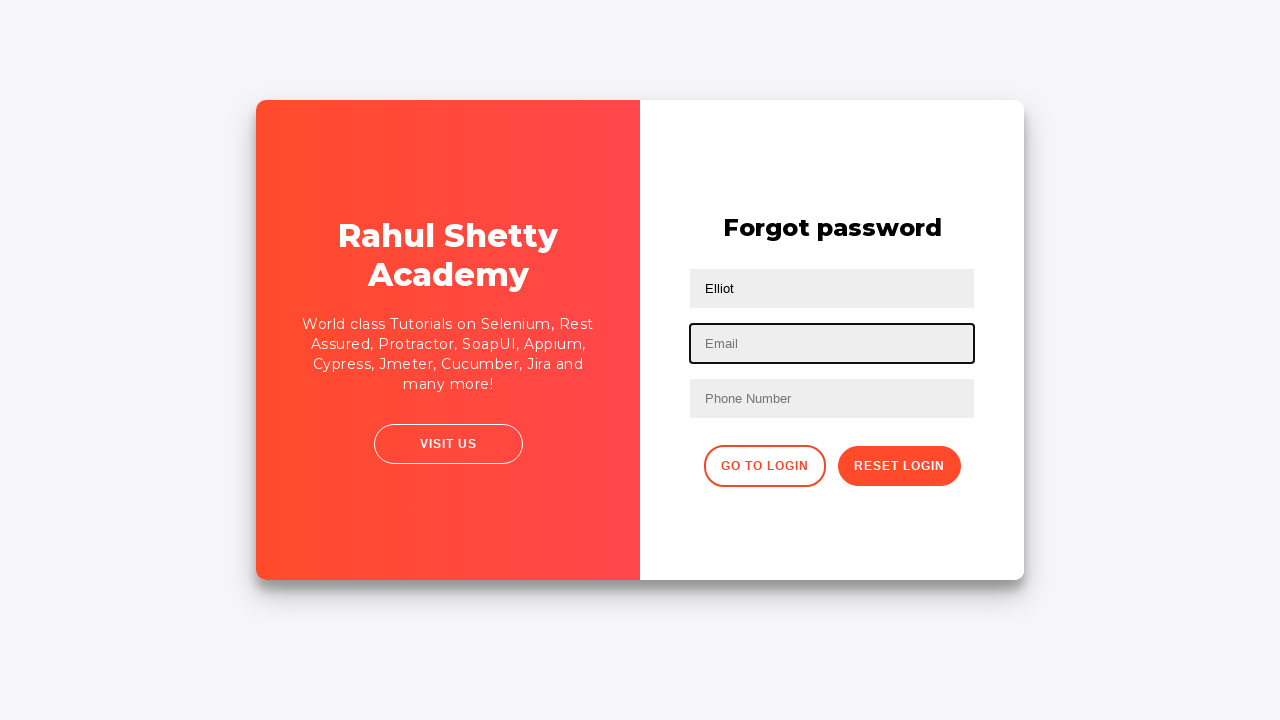

Refilled email field with 'mr.anderson@gmail.com' on input[placeholder='Email']
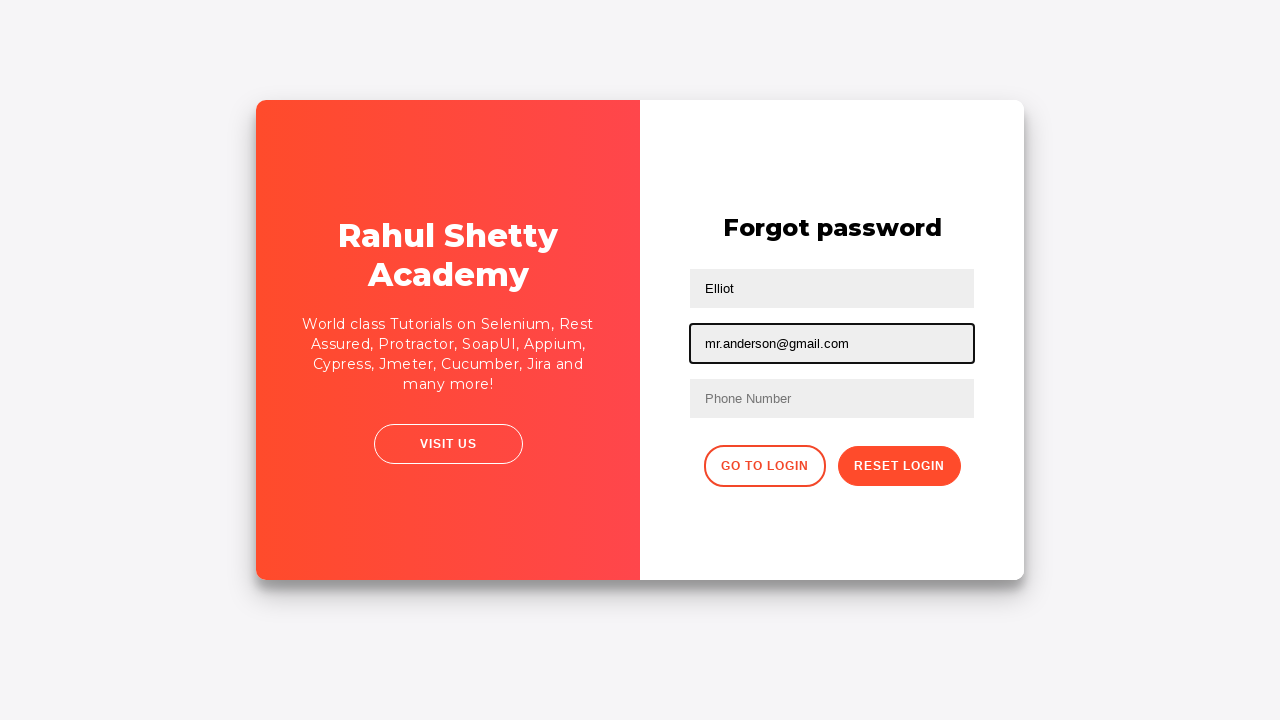

Filled phone number field with '9864353253' on //form/input[3]
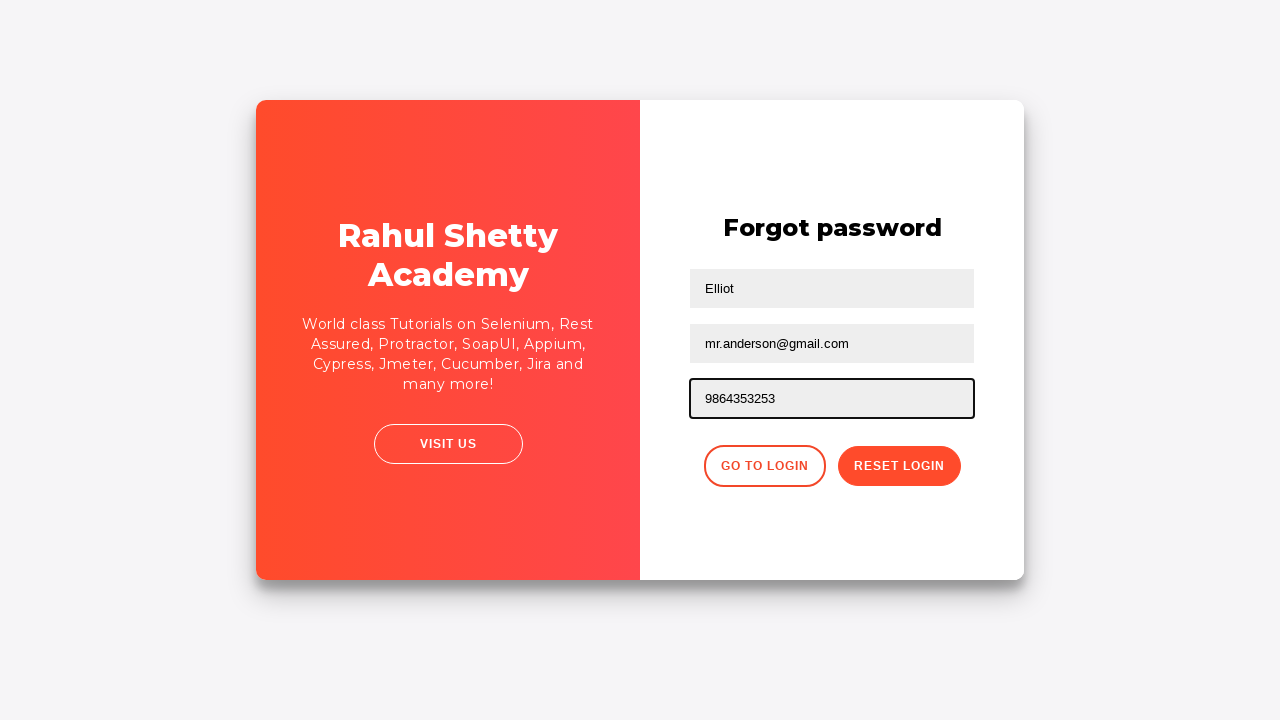

Waited 1 second before proceeding
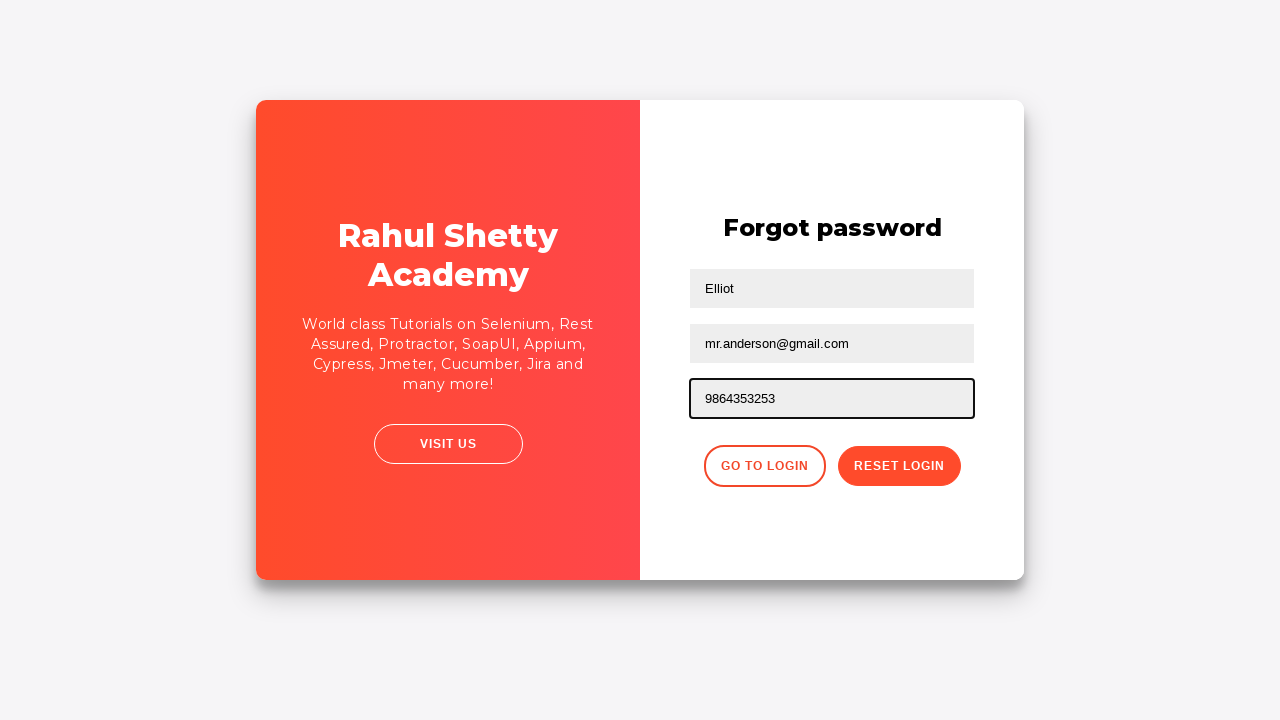

Clicked reset password button at (899, 466) on .reset-pwd-btn
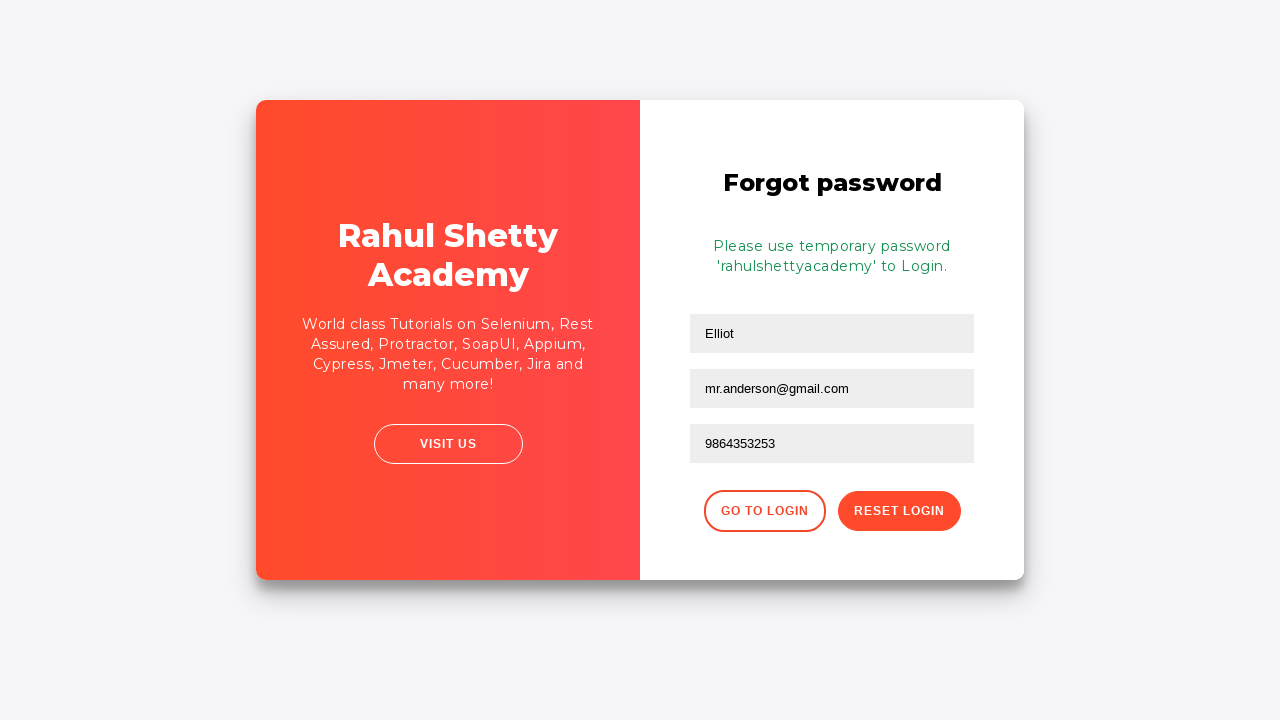

Temporary password message appeared in form
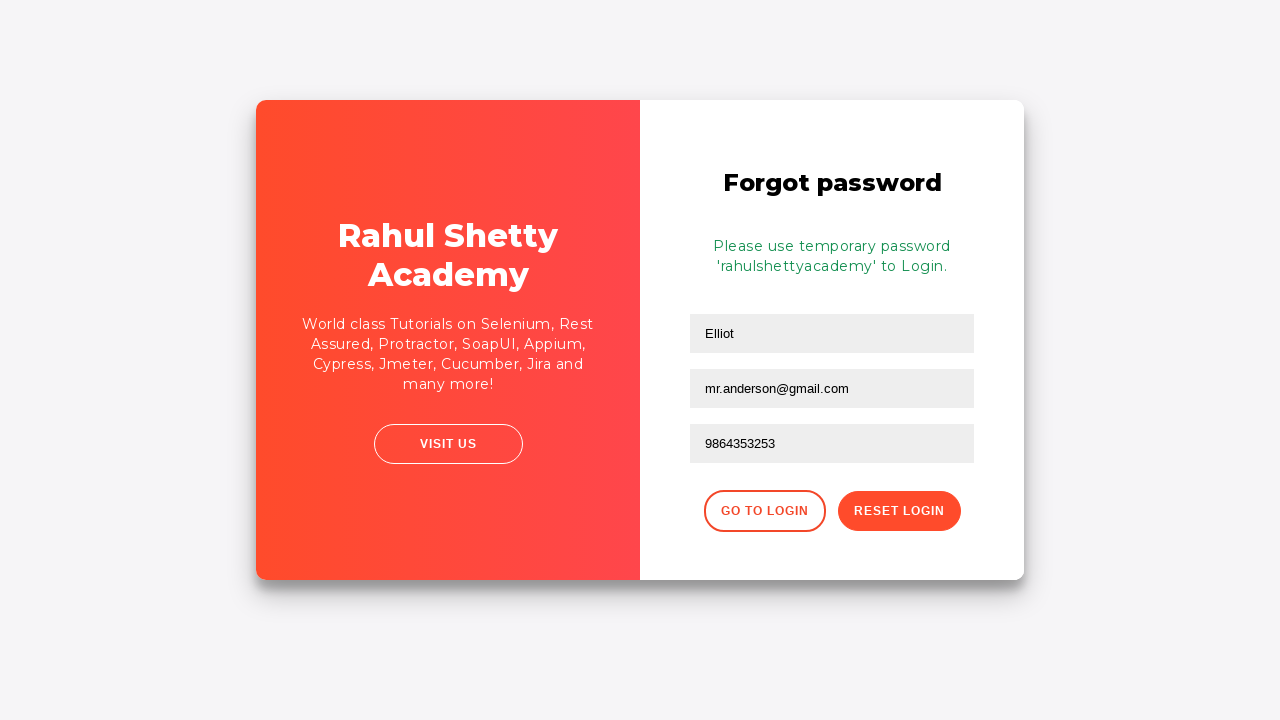

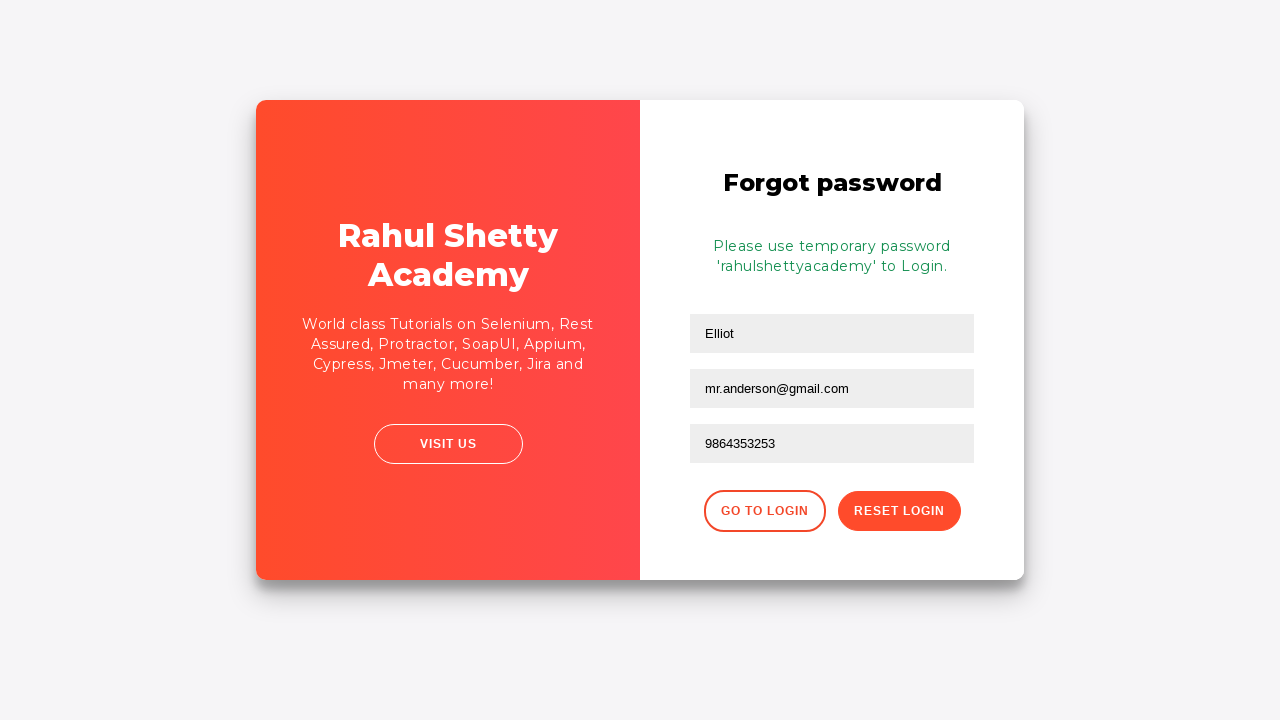